Tests drag and drop functionality by dragging a draggable element into a droppable area

Starting URL: https://www.qa-practice.com/elements/dragndrop/boxes

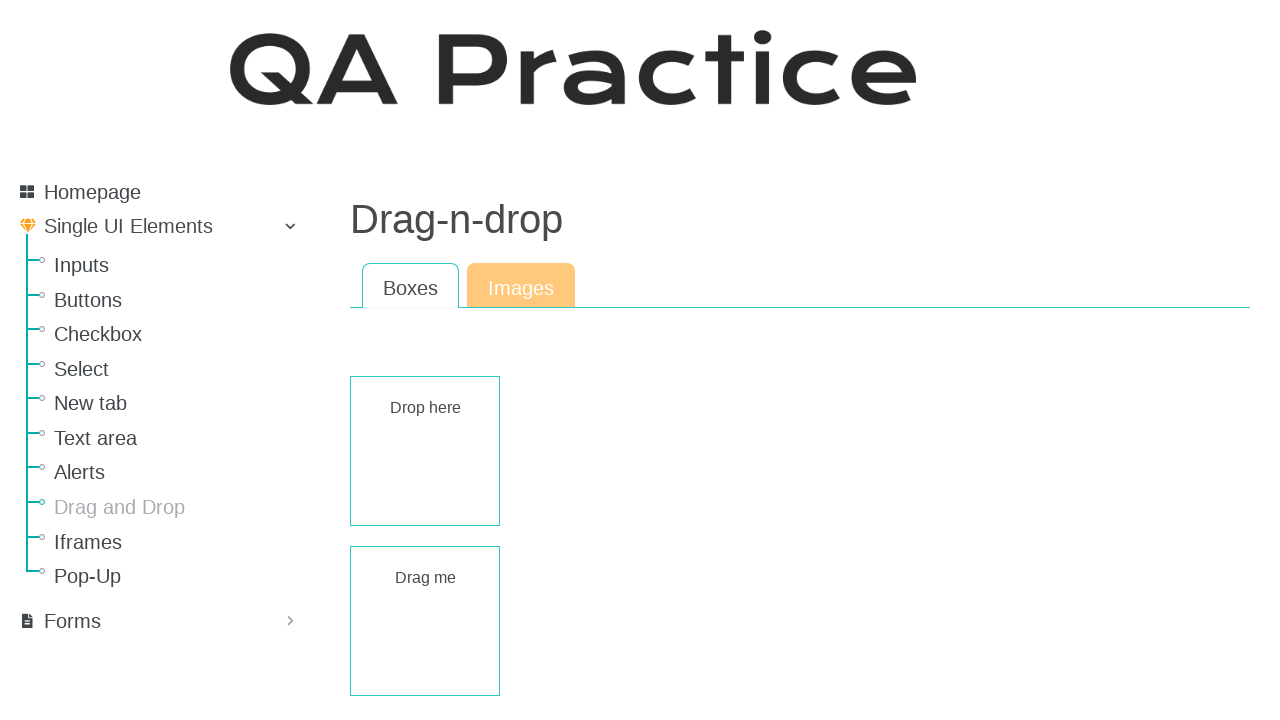

Dragged draggable element into droppable area at (425, 451)
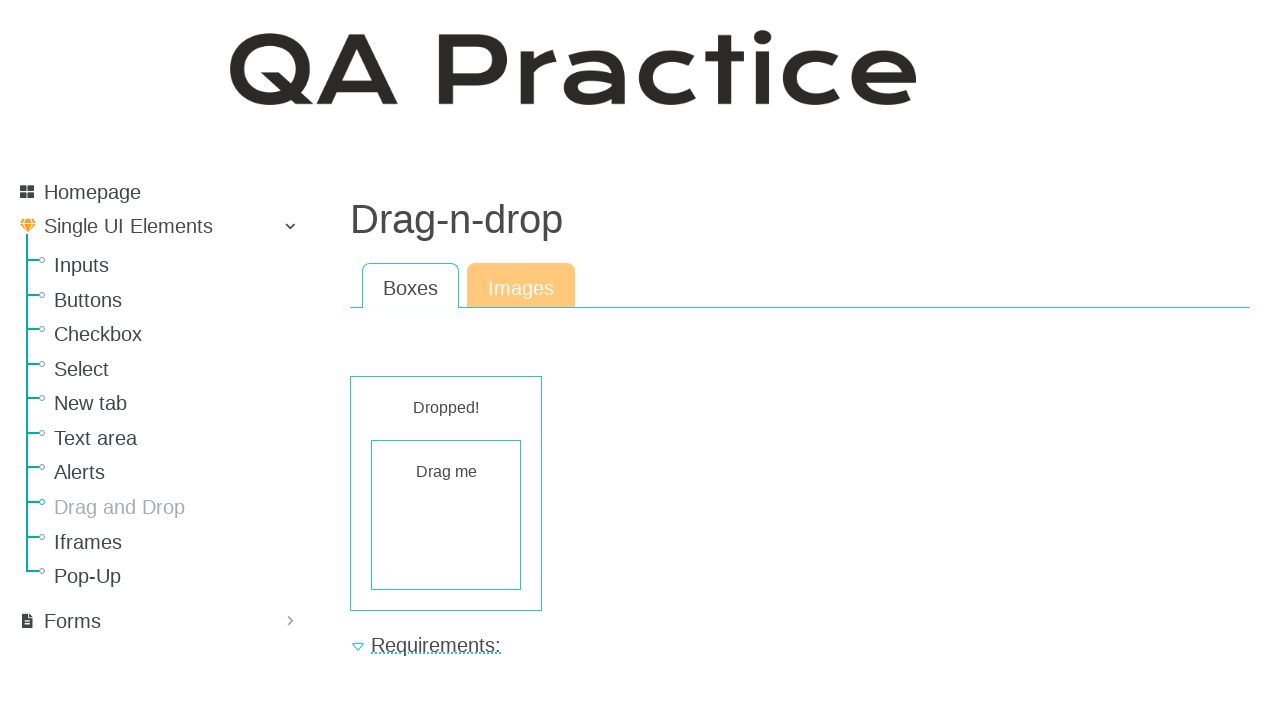

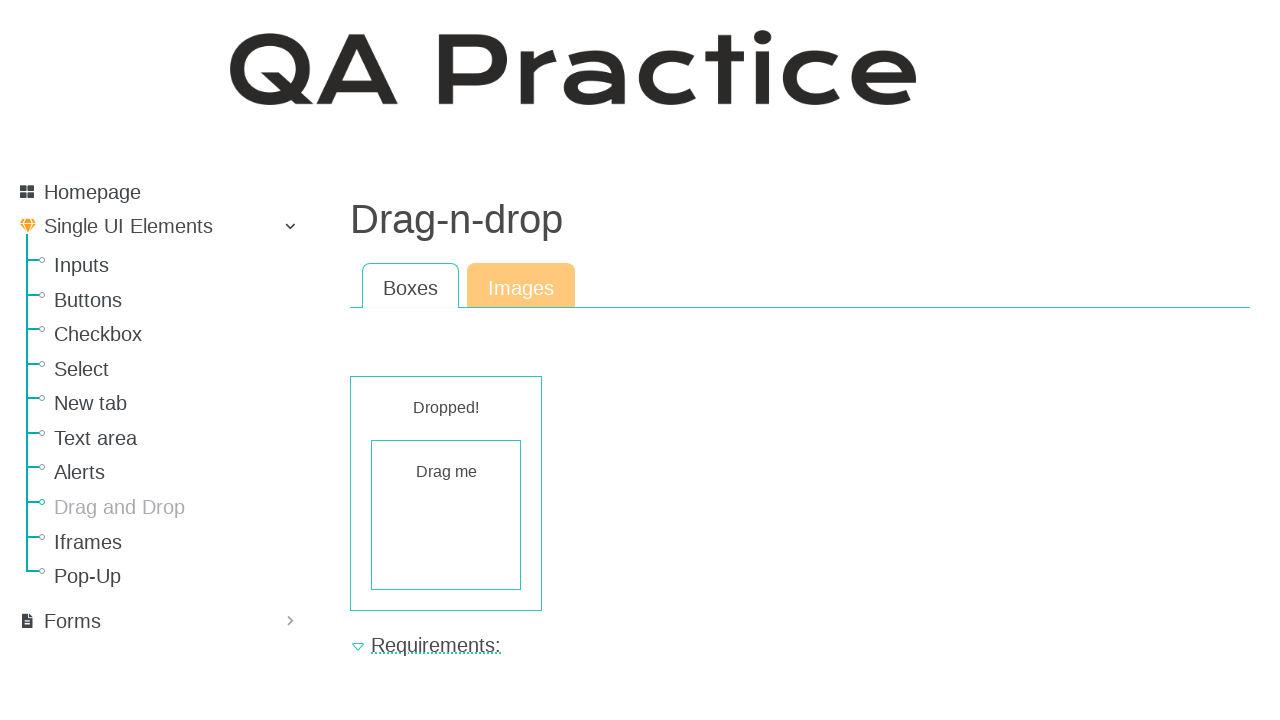